Solves a math problem by reading two numbers from the page, calculating their sum, and selecting the result from a dropdown menu

Starting URL: https://suninjuly.github.io/selects1.html

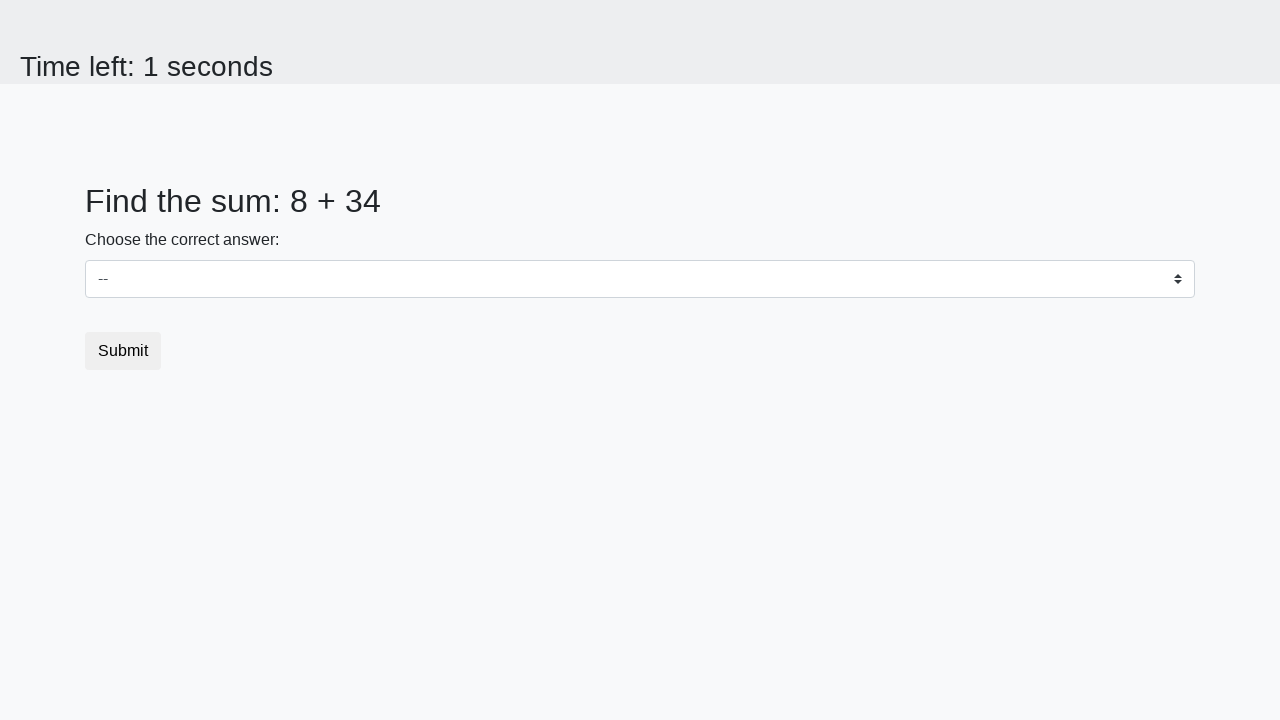

Retrieved first number from page
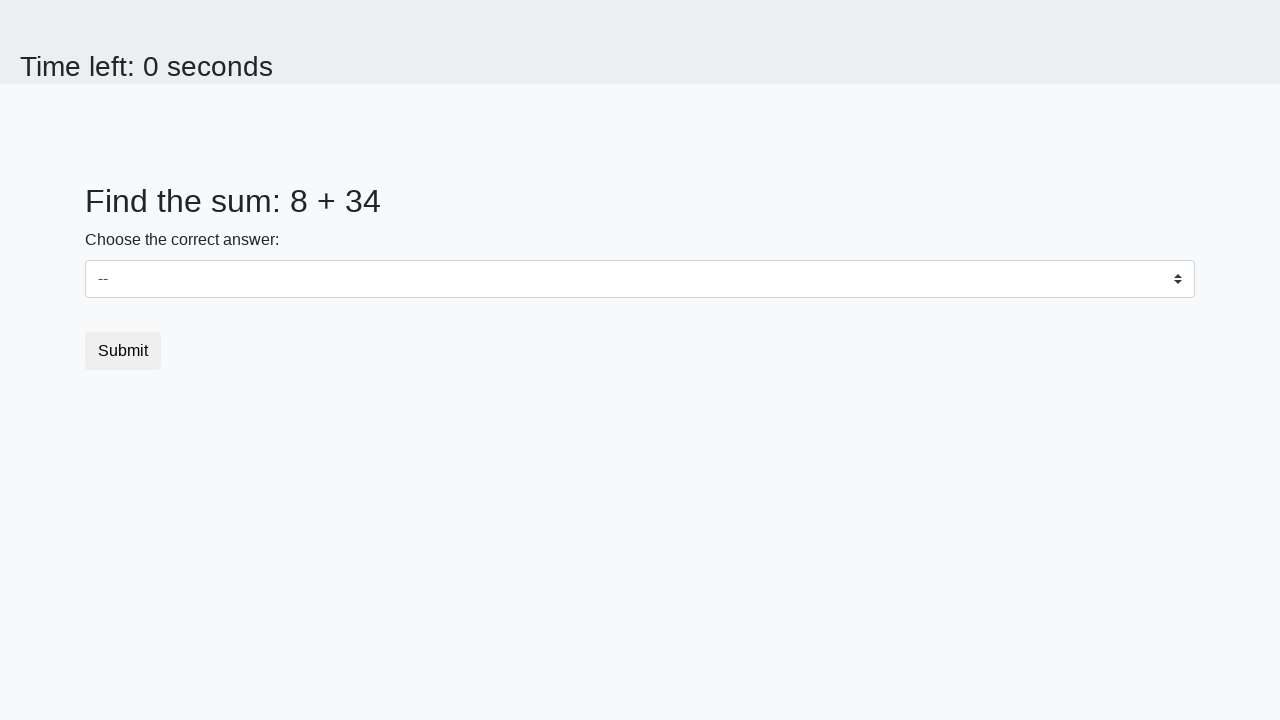

Retrieved second number from page
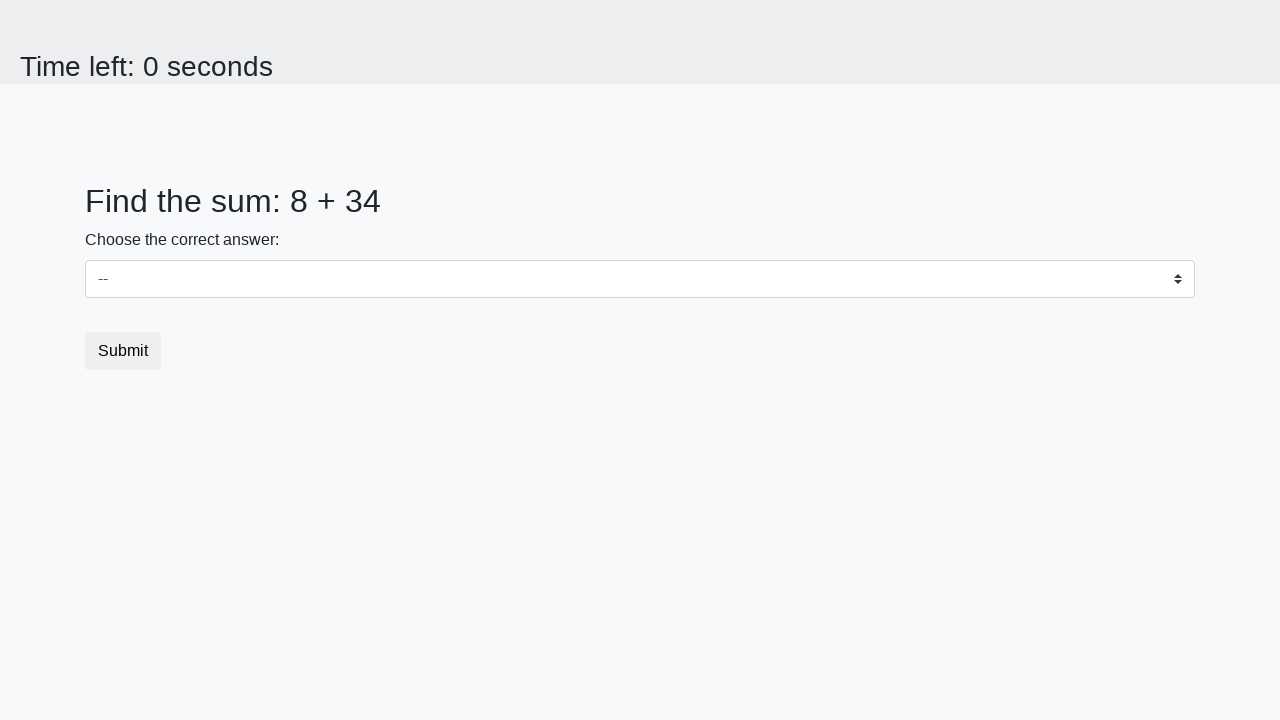

Calculated sum: 8 + 34 = 42
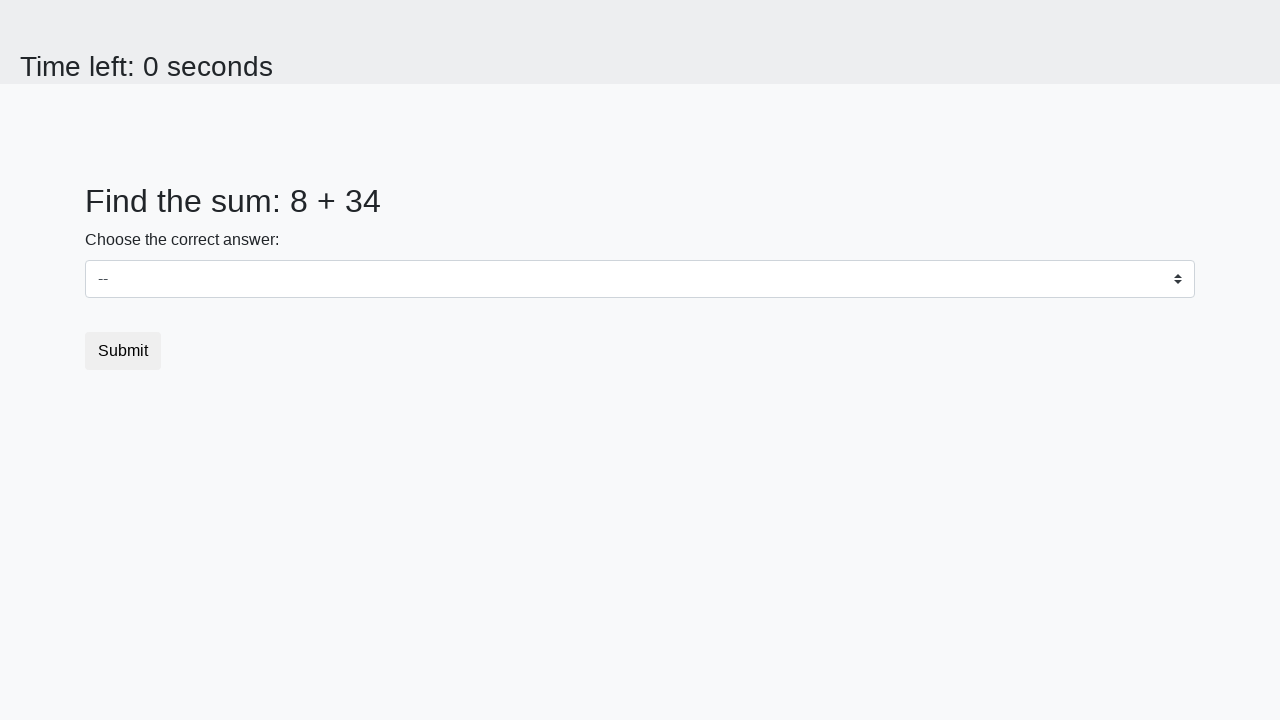

Selected 42 from dropdown menu on select
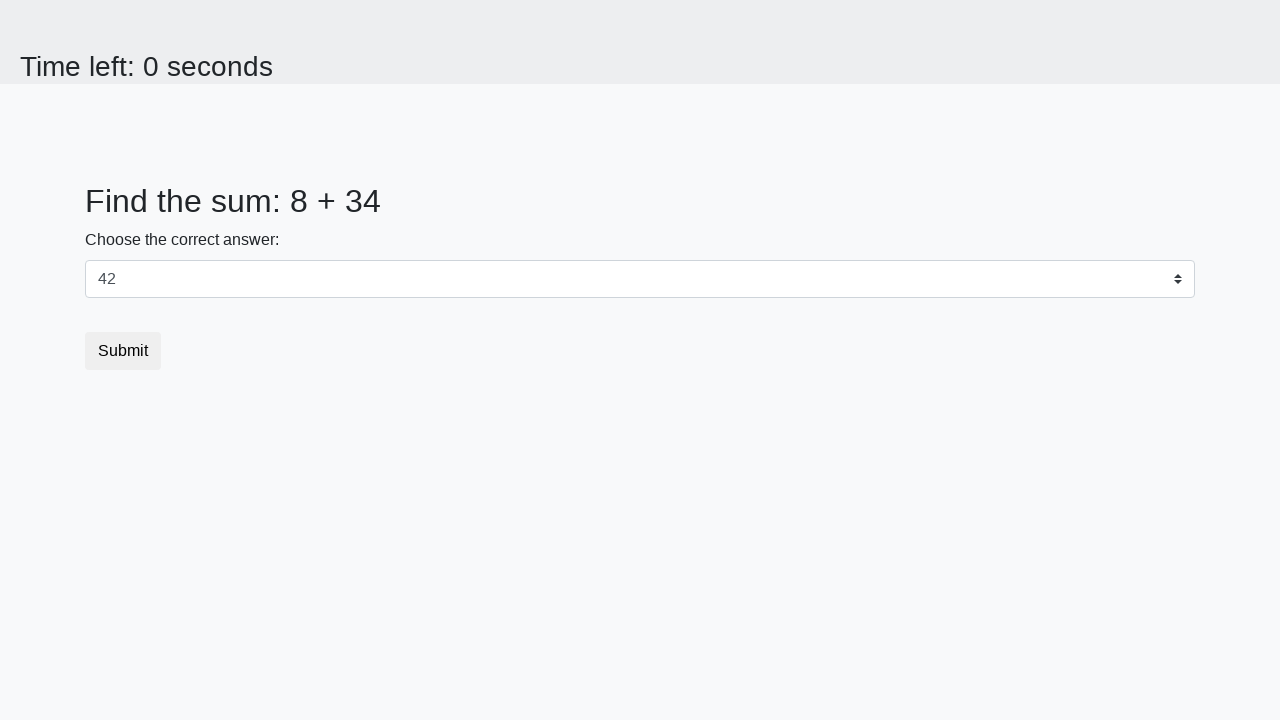

Clicked submit button at (123, 351) on .btn.btn-default
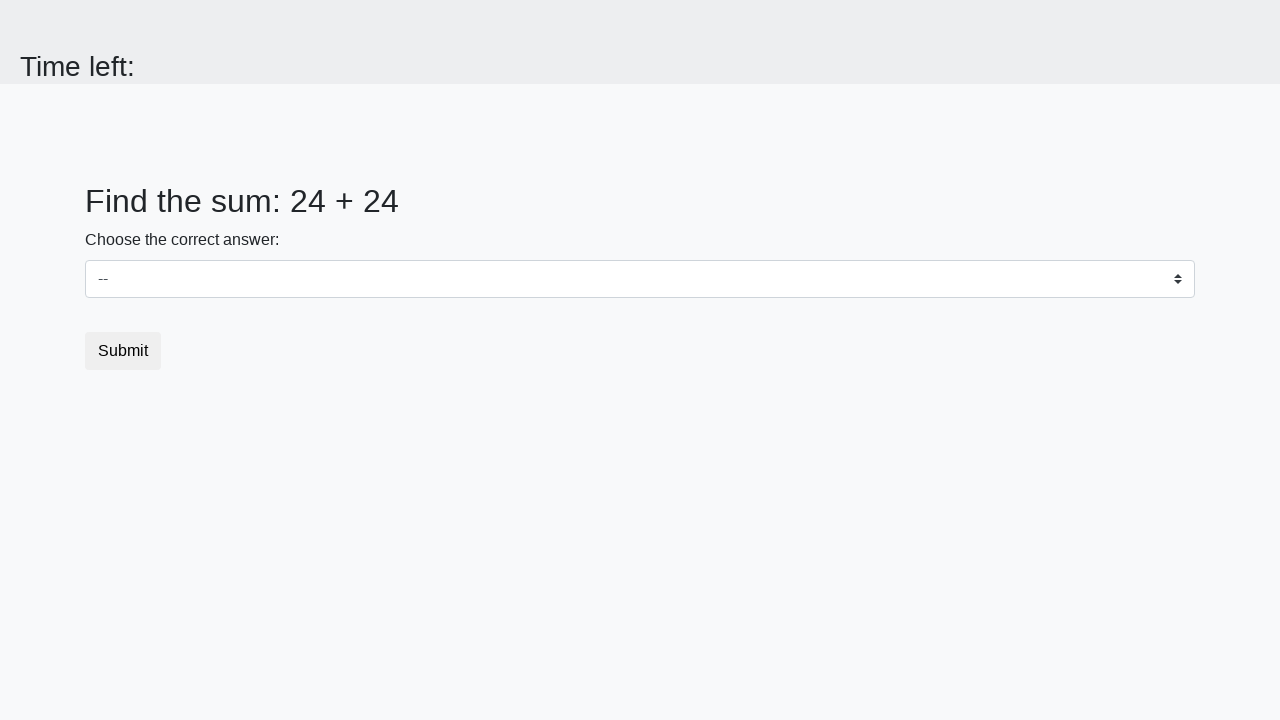

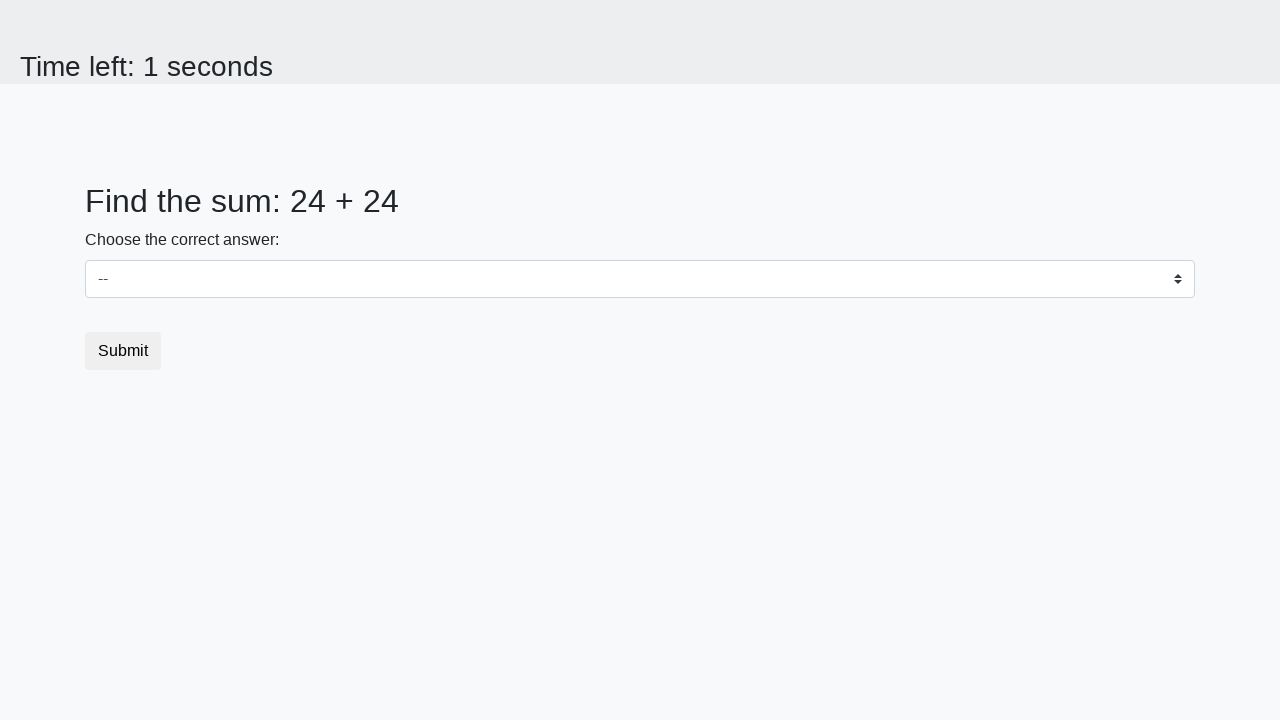